Tests opening multiple separate windows

Starting URL: http://demo.automationtesting.in/Windows.html

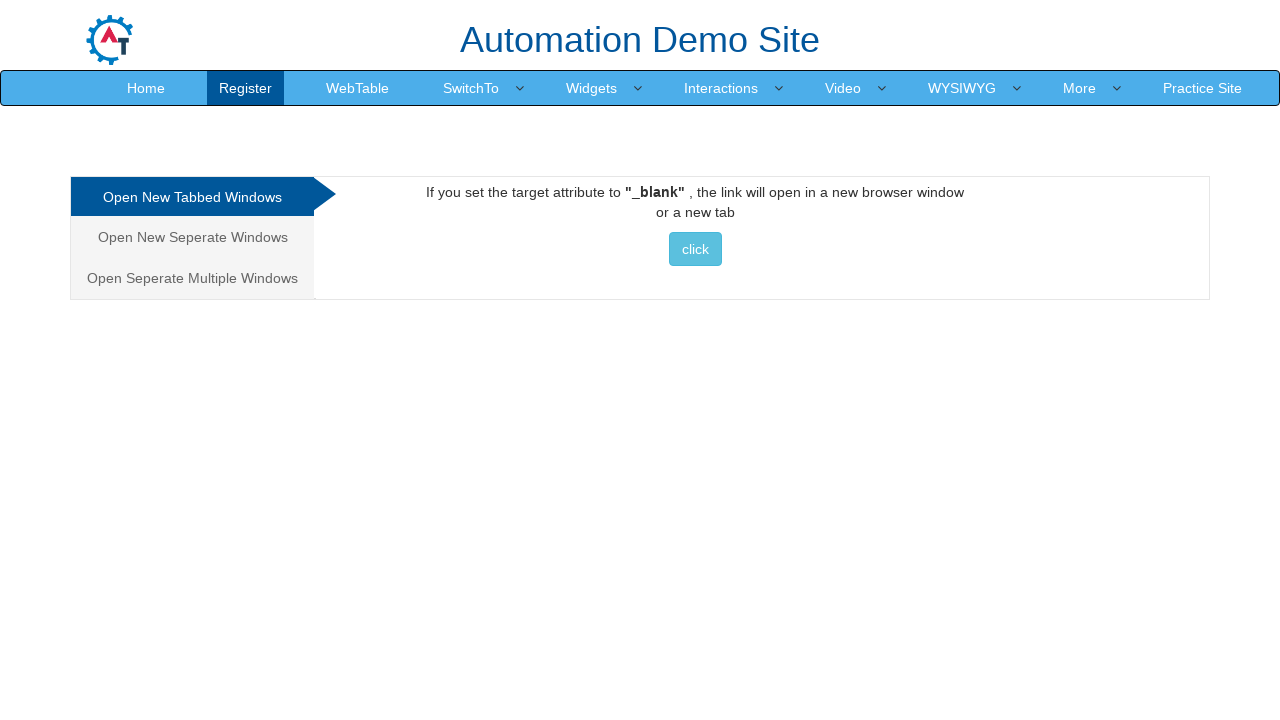

Clicked on 'Open Separate Multiple Windows' link at (192, 278) on text=Open Seperate Multiple Windows
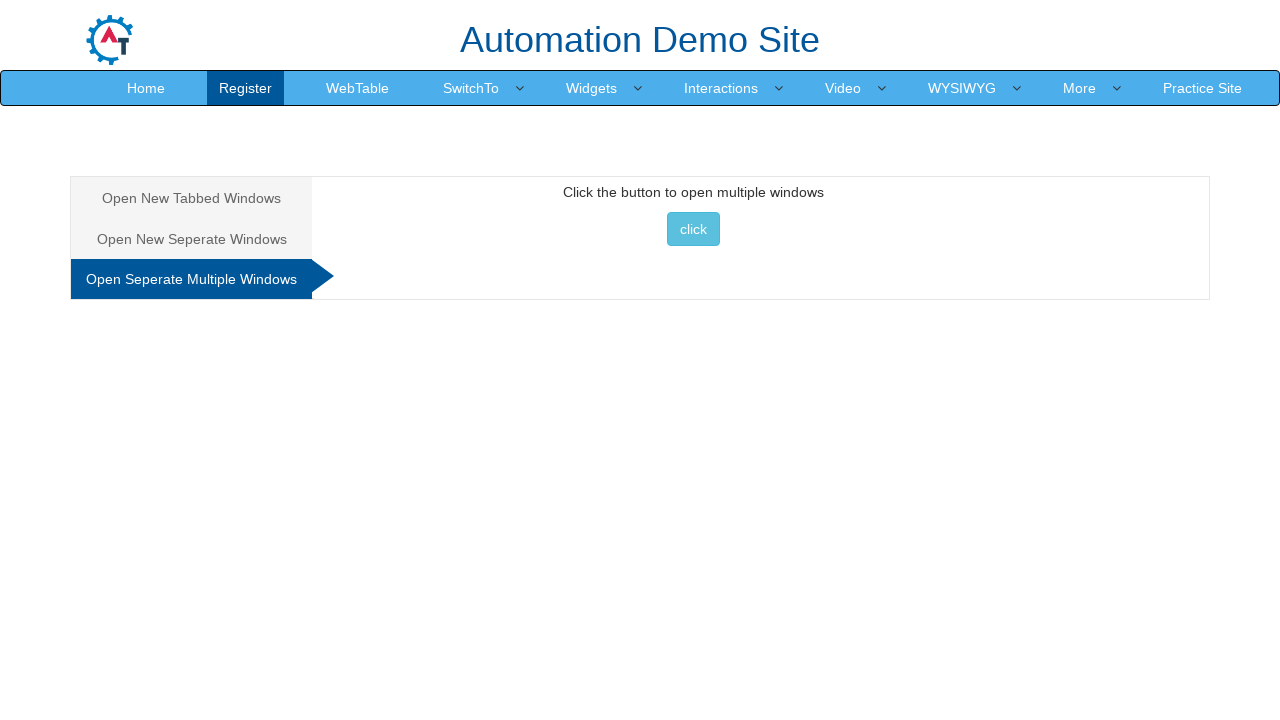

Clicked button to open multiple windows at (693, 229) on button[onclick='multiwindow()']
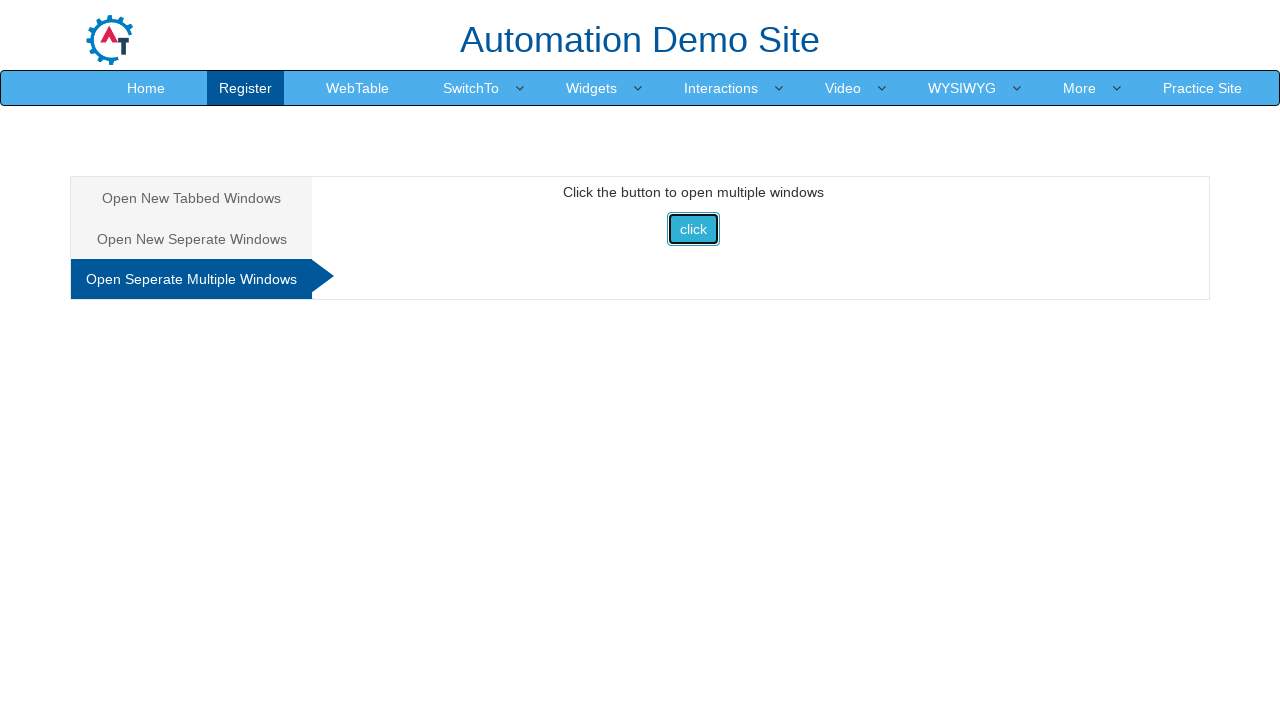

Multiple window popup opened successfully
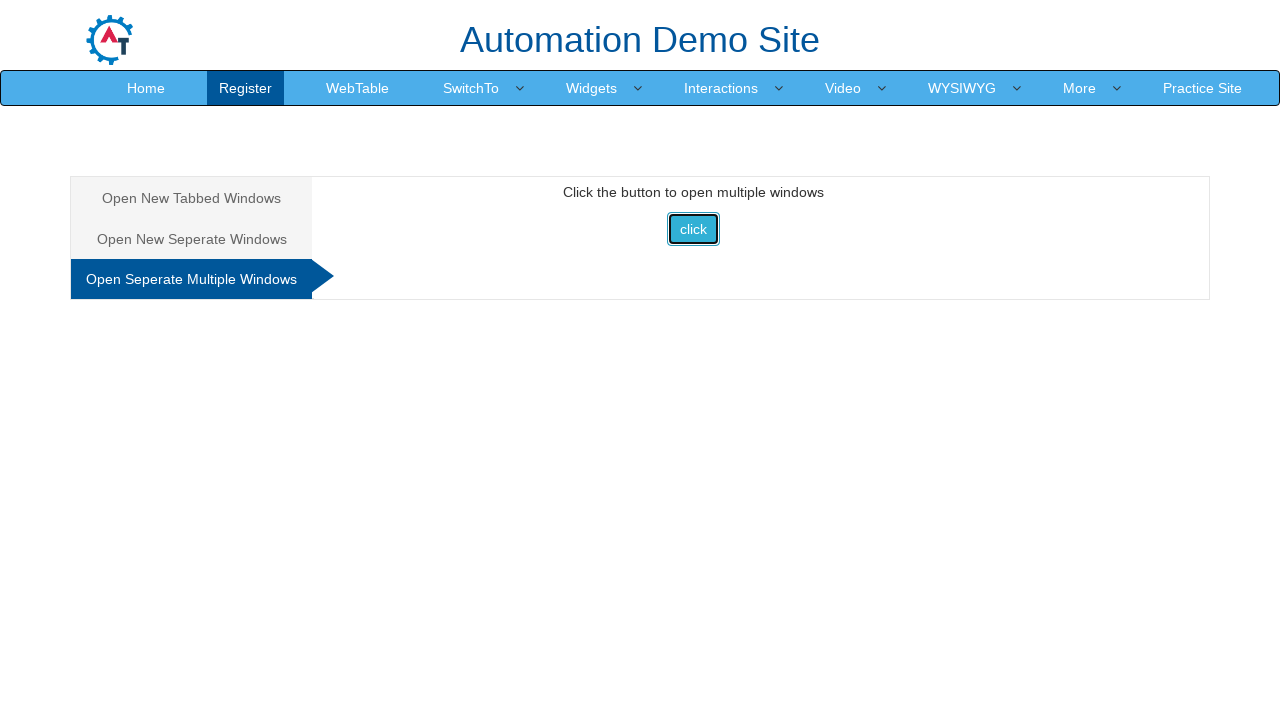

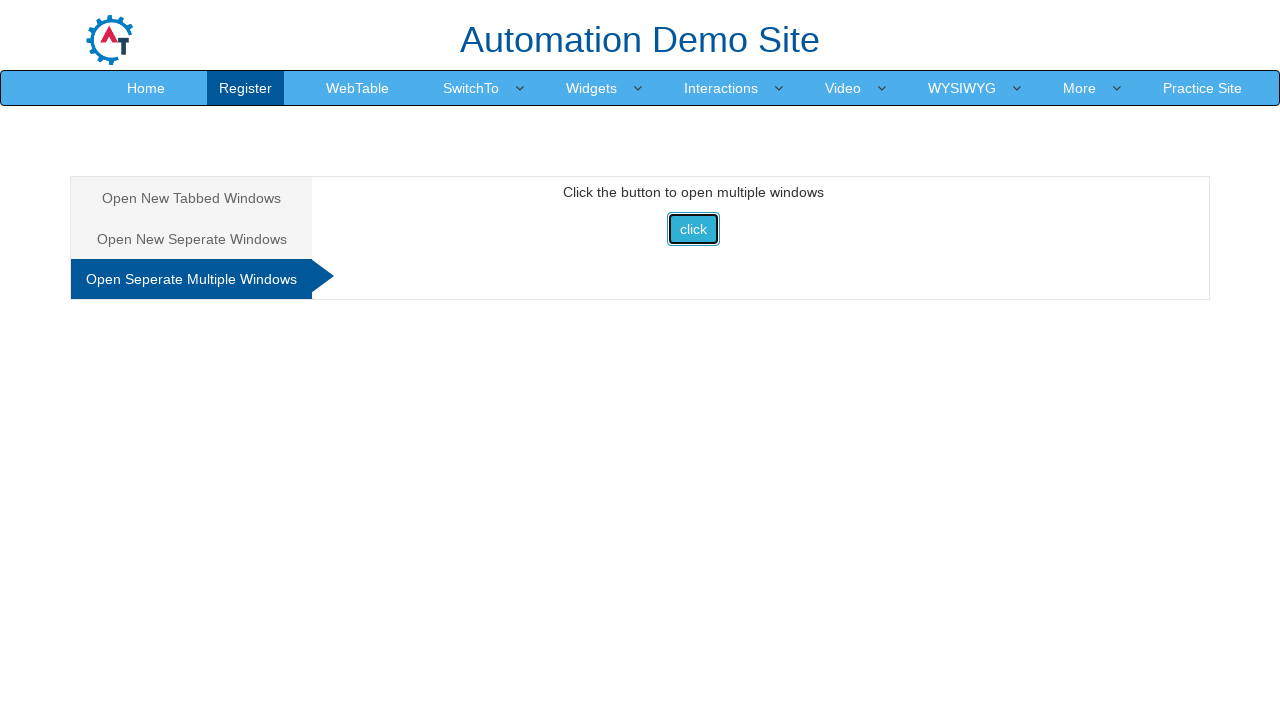